Tests checkbox interaction by finding all checkboxes on the page and checking any that are unchecked

Starting URL: https://the-internet.herokuapp.com/checkboxes

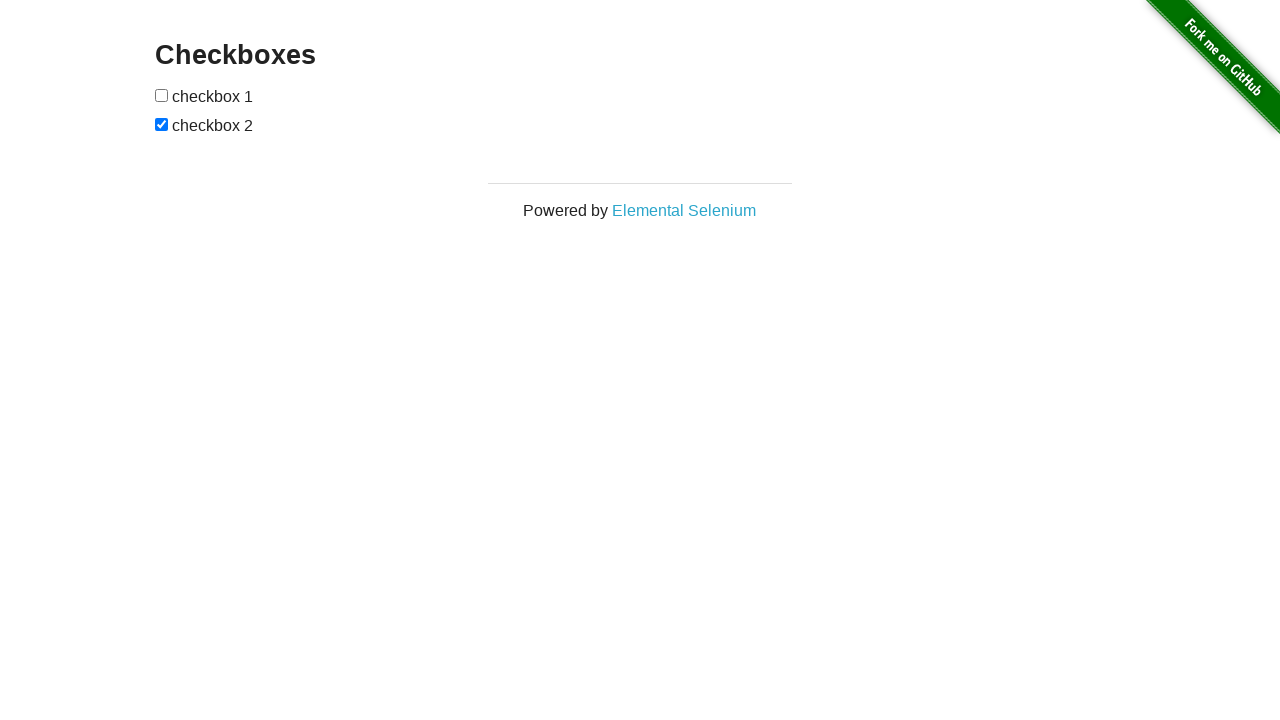

Waited for page to load - example heading visible
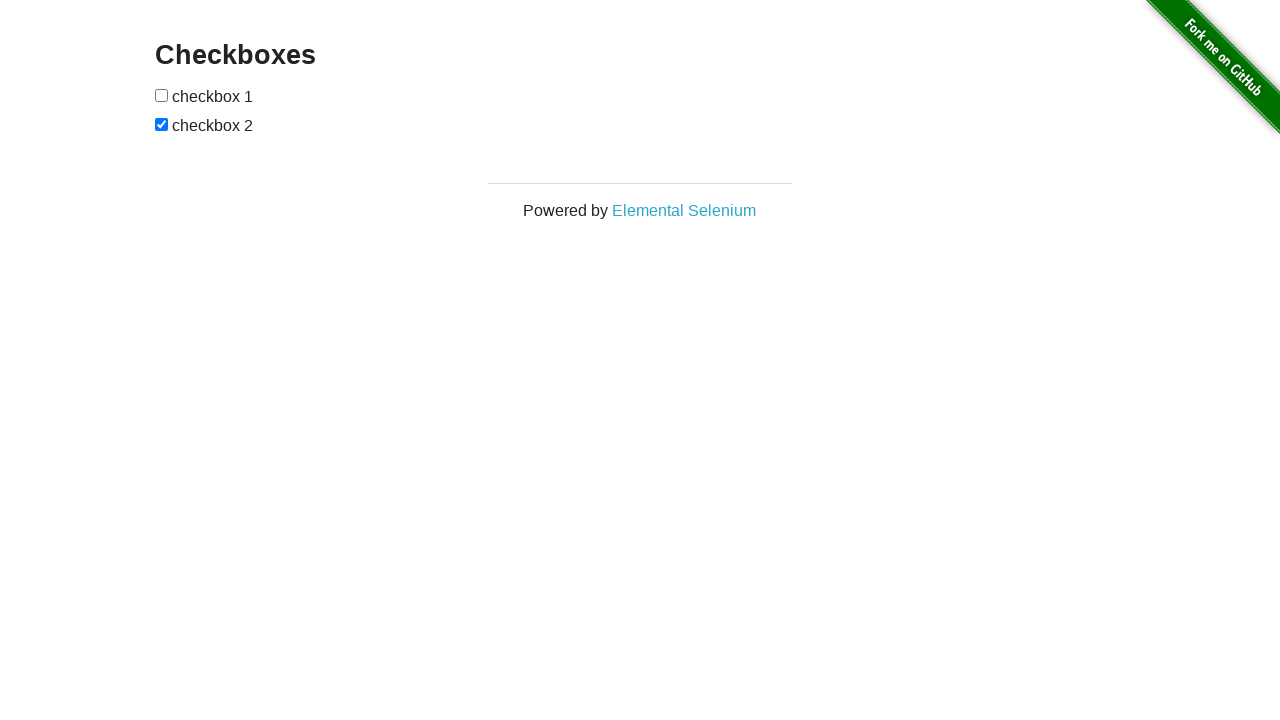

Retrieved all checkbox elements from the form
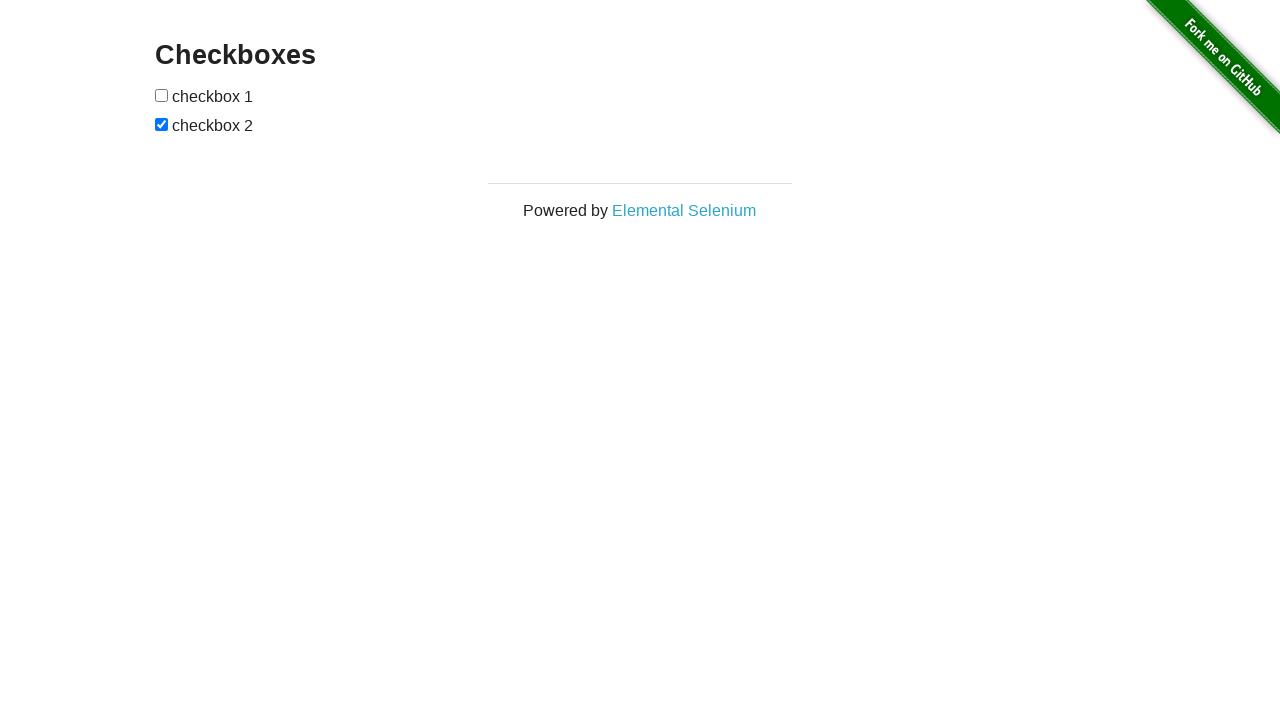

Clicked an unchecked checkbox to check it at (162, 95) on form#checkboxes input >> nth=0
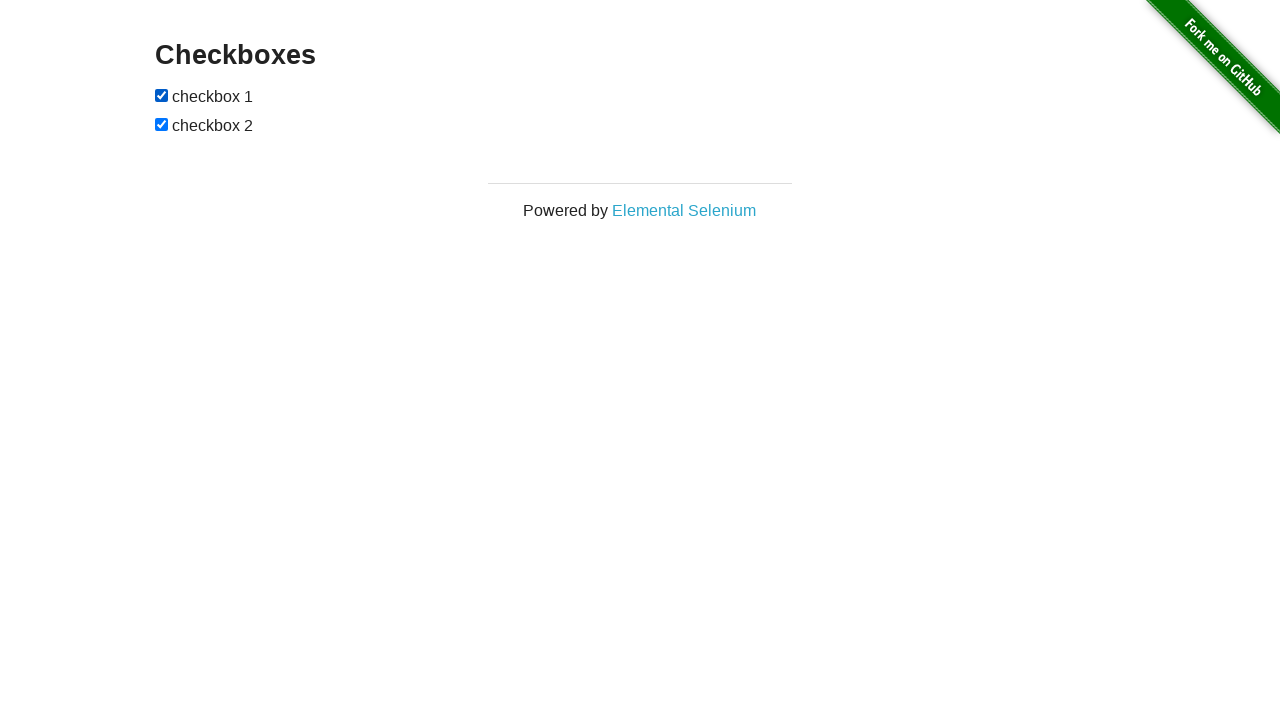

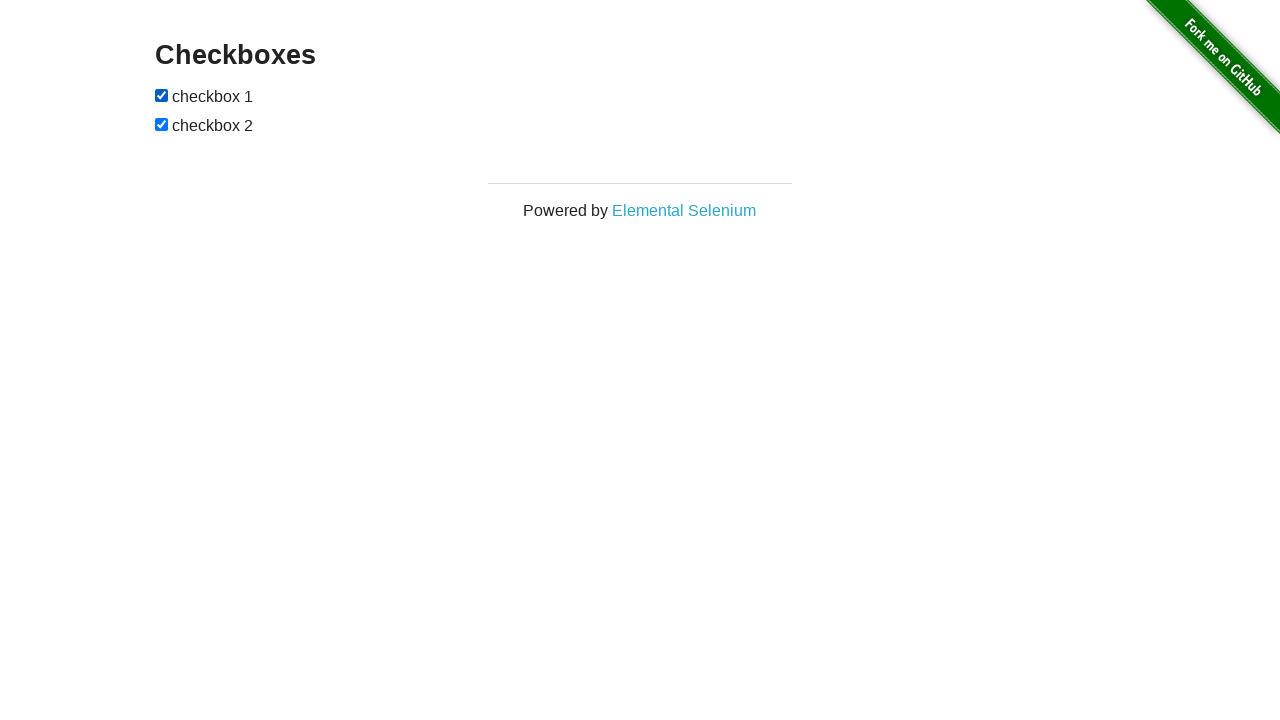